Tests W3Schools search functionality by searching for HTML Tutorial

Starting URL: https://www.w3schools.com/

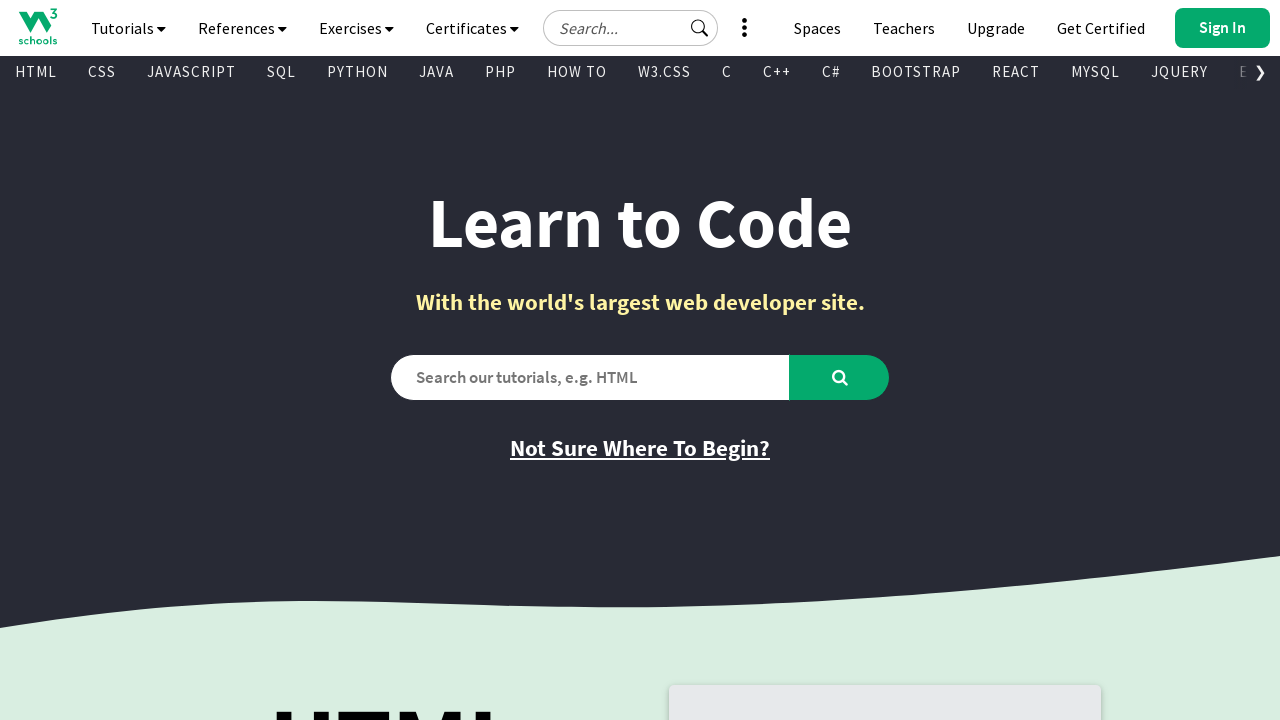

Verified initial page title is 'W3Schools Online Web Tutorials'
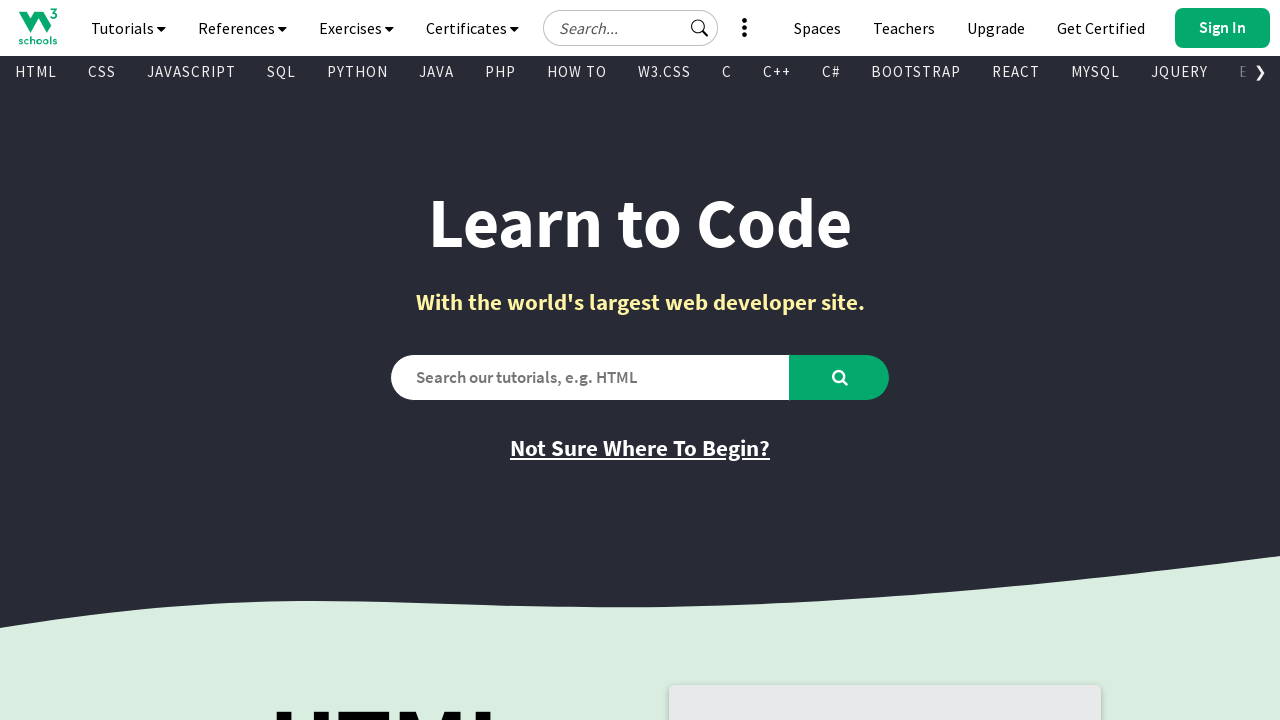

Filled search box with 'HTML Tutorial' on #search2
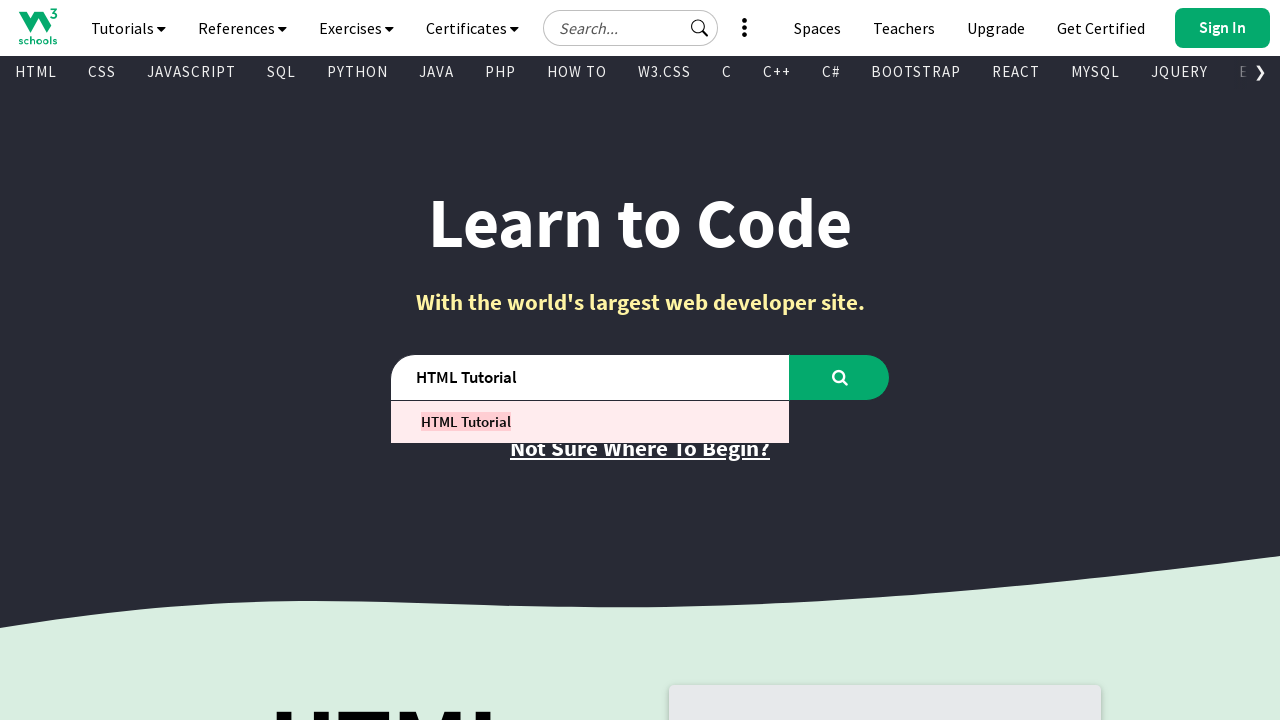

Clicked search button to search for HTML Tutorial at (840, 377) on #learntocode_searchbtn
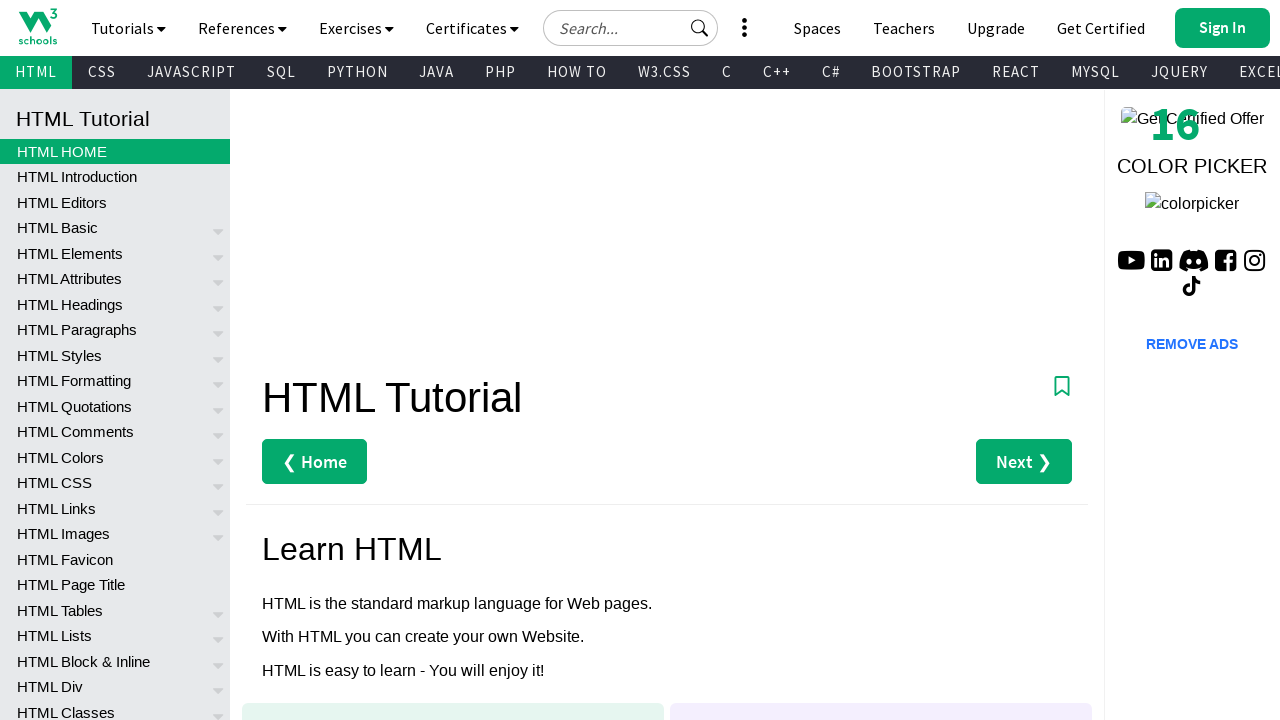

Waited for page to fully load
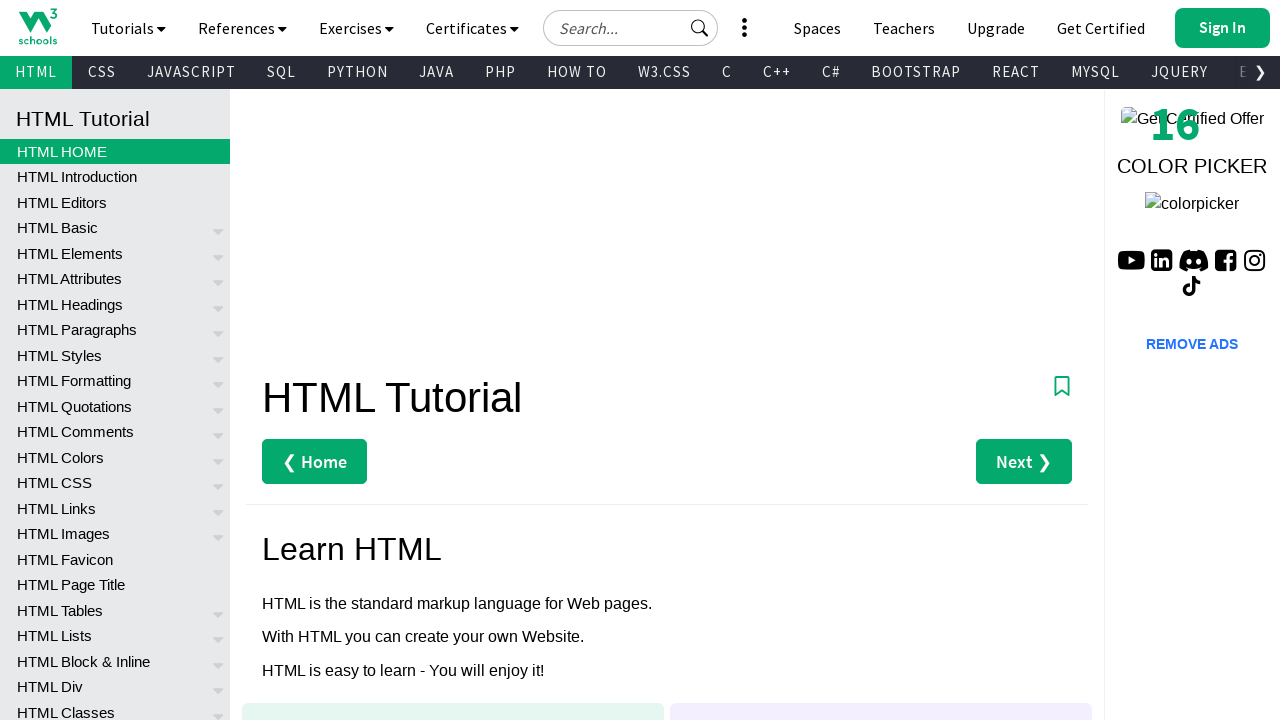

Verified page title changed to 'HTML Tutorial' after search
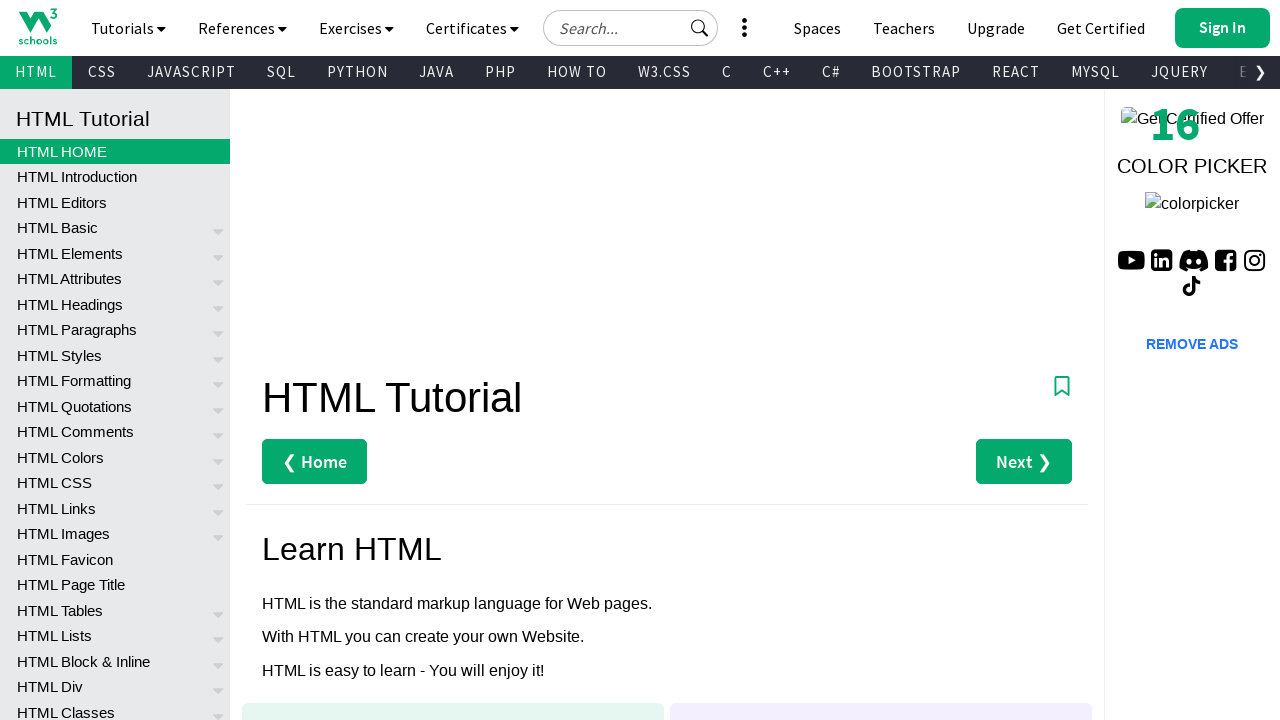

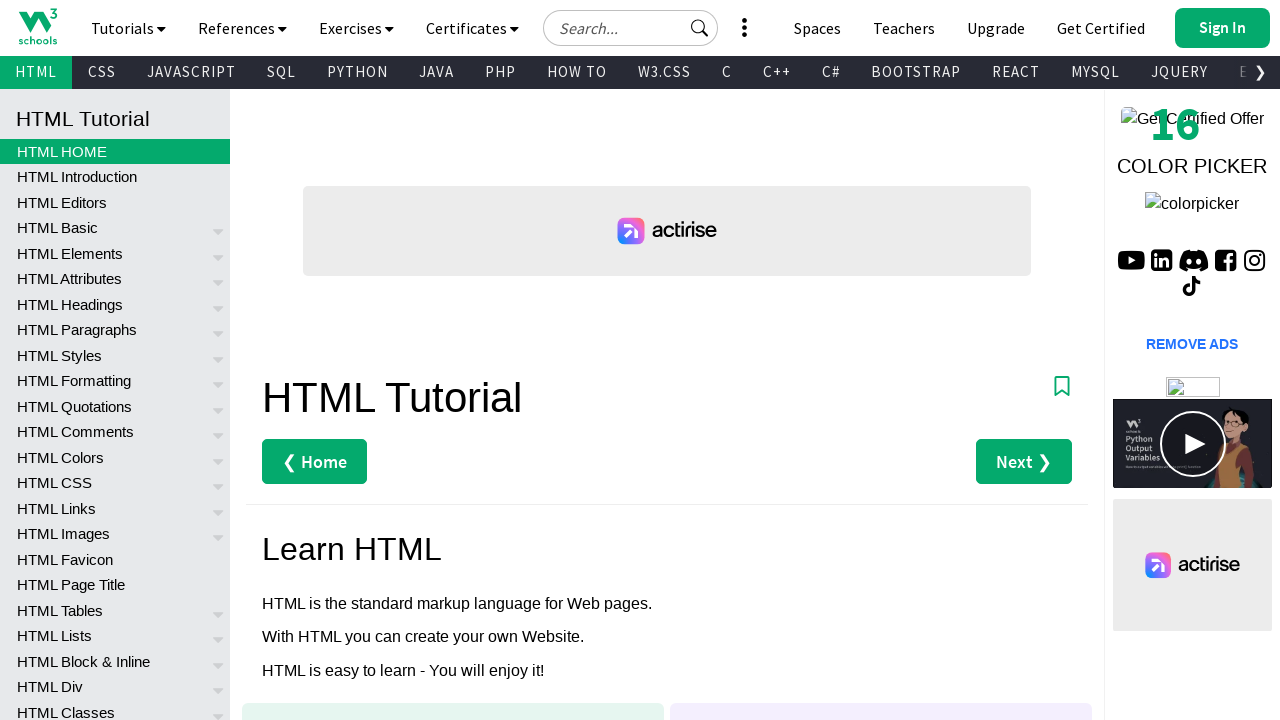